Tests basic JavaScript alert by clicking the alert button and accepting the alert dialog

Starting URL: https://the-internet.herokuapp.com/javascript_alerts

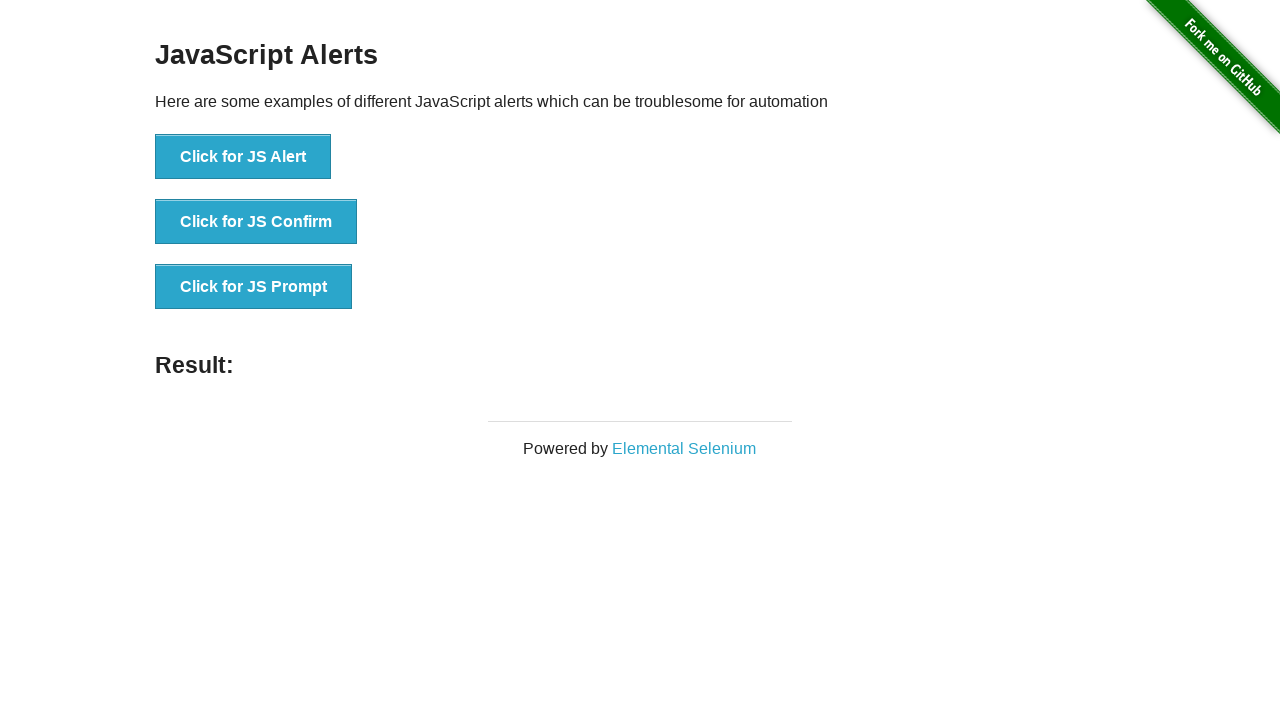

Clicked button to trigger JavaScript alert at (243, 157) on xpath=//button[normalize-space(text())='Click for JS Alert']
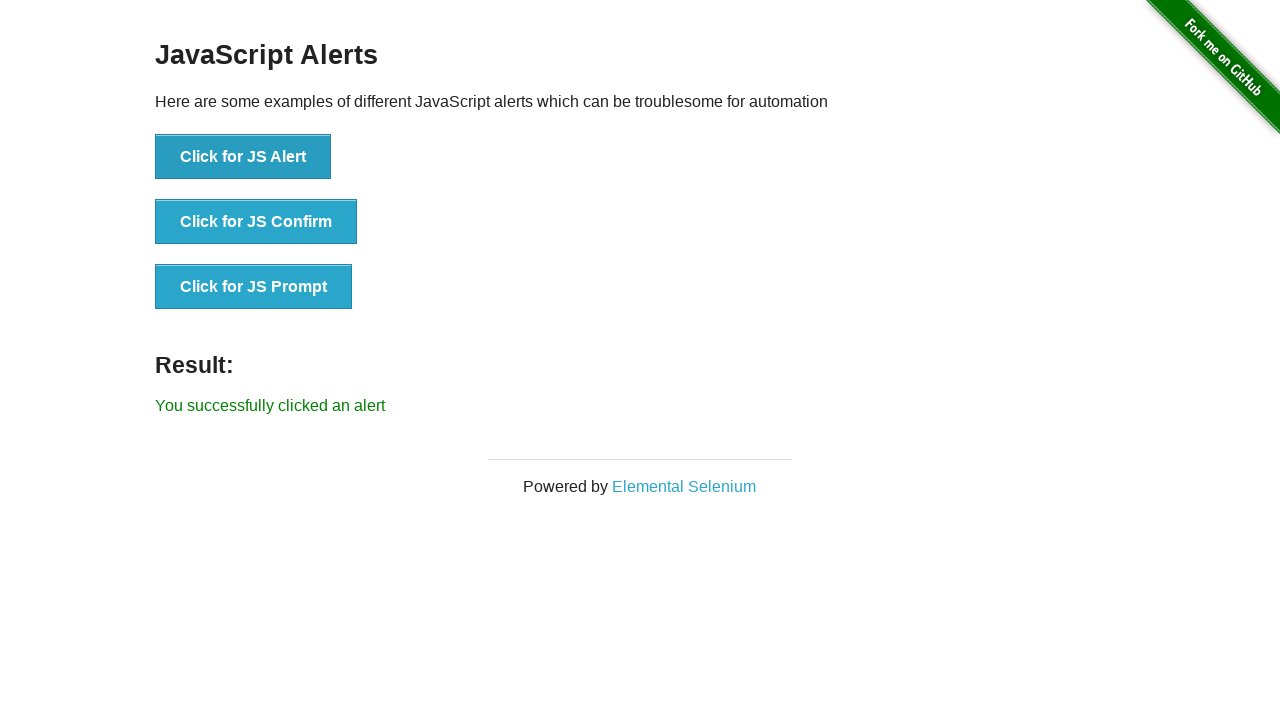

Set up dialog handler to accept alert
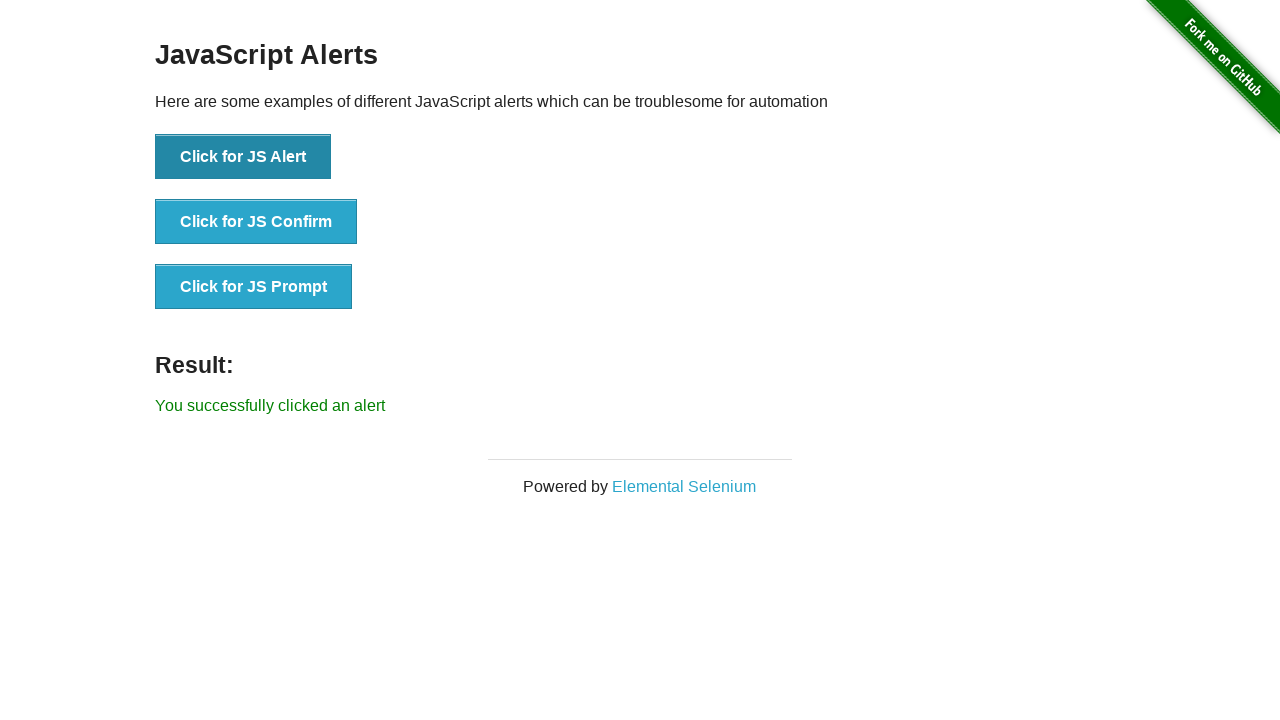

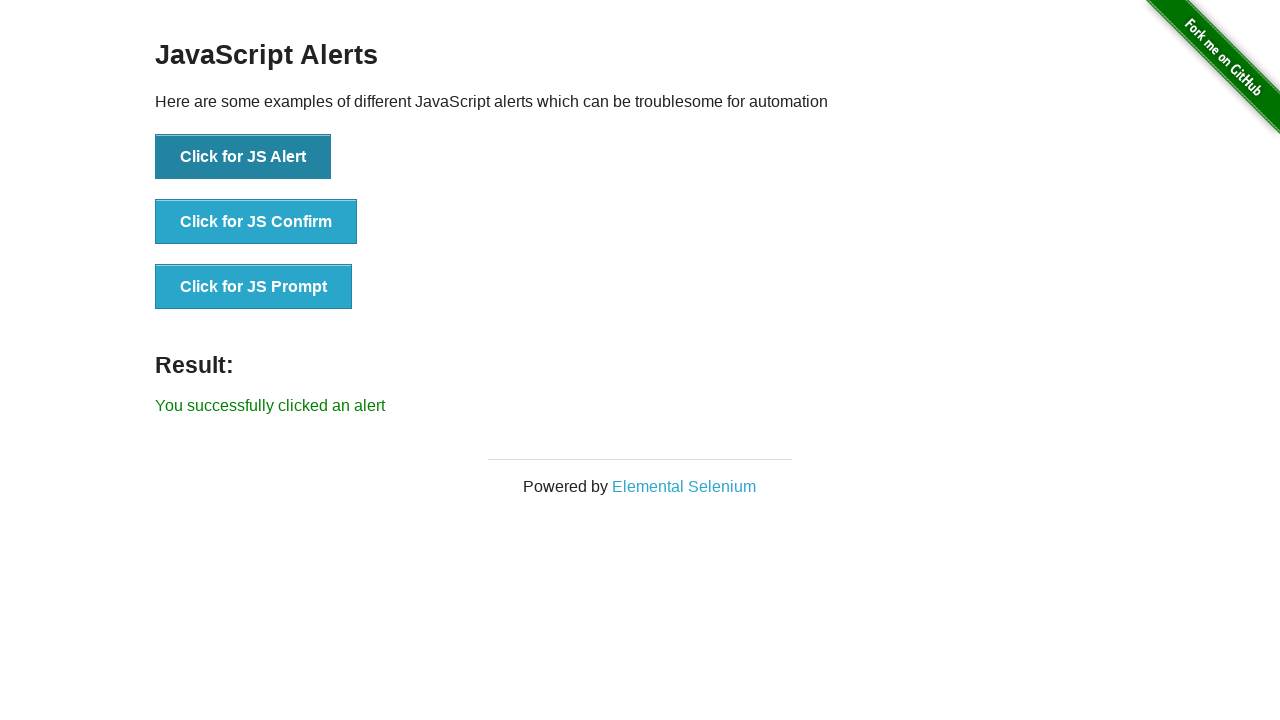